Tests infinite scroll functionality by scrolling down the page.

Starting URL: https://the-internet.herokuapp.com/infinite_scroll

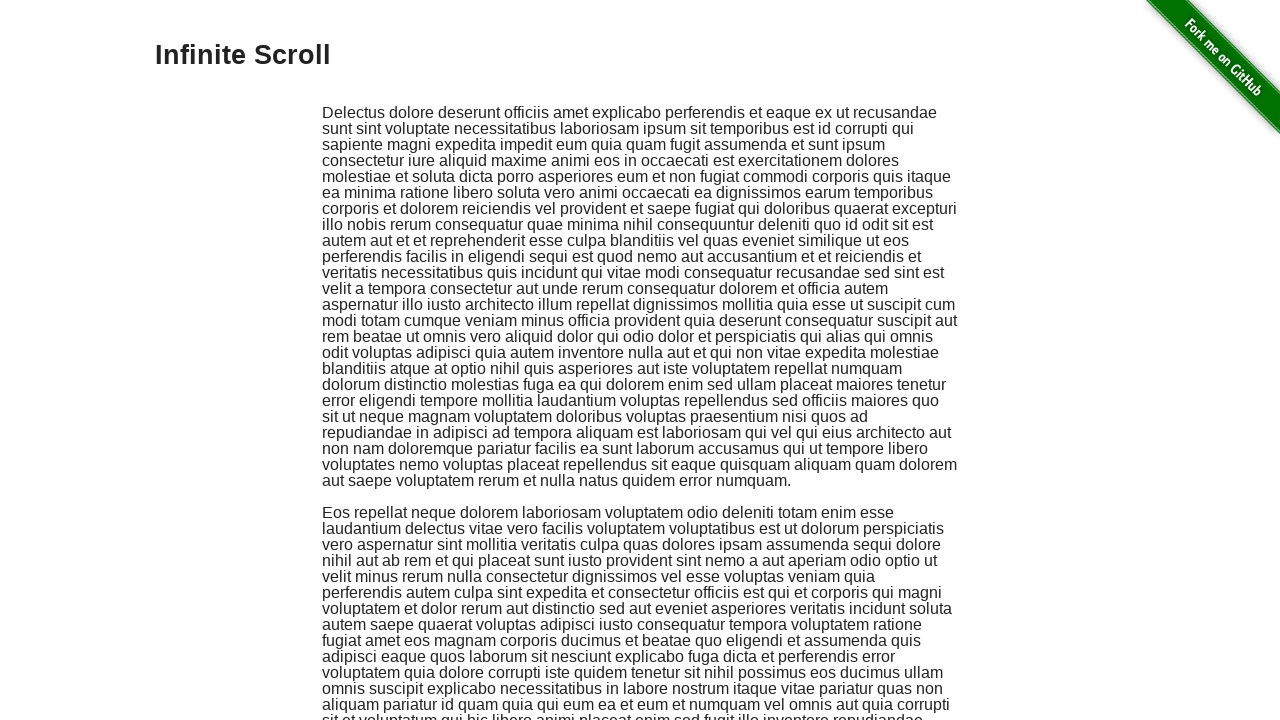

Scrolled down the page by 500 pixels to test infinite scroll functionality
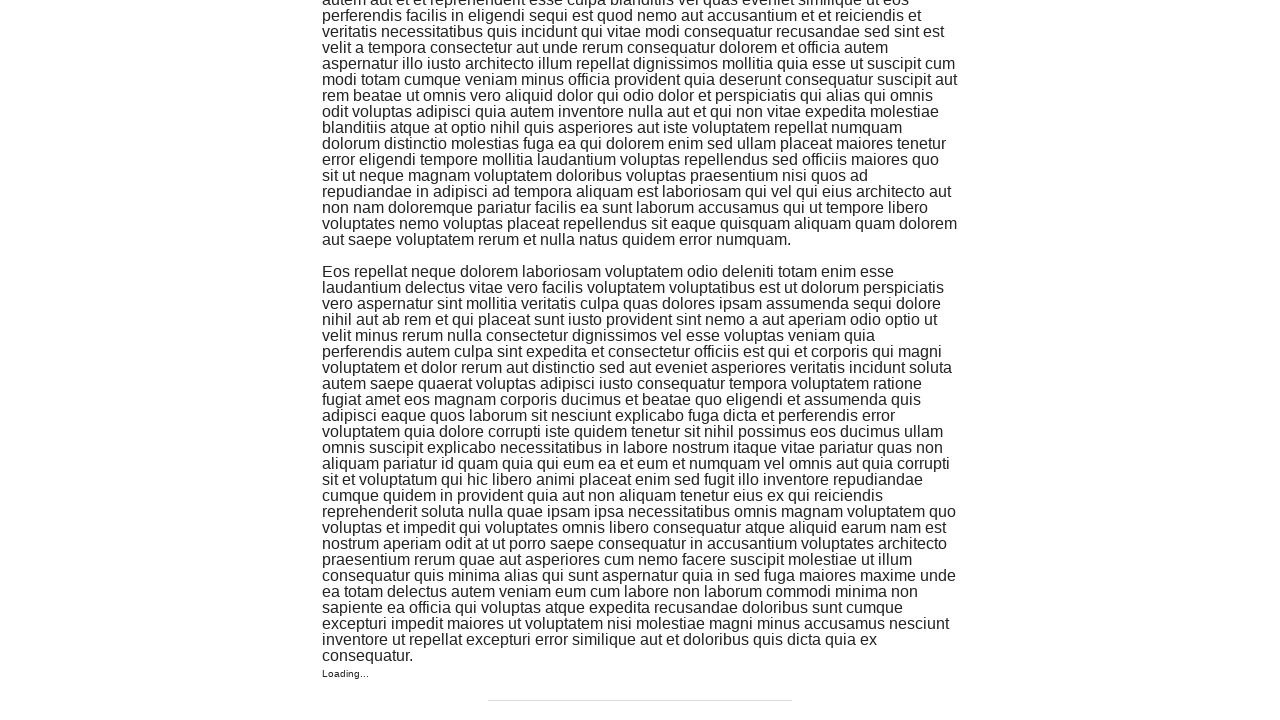

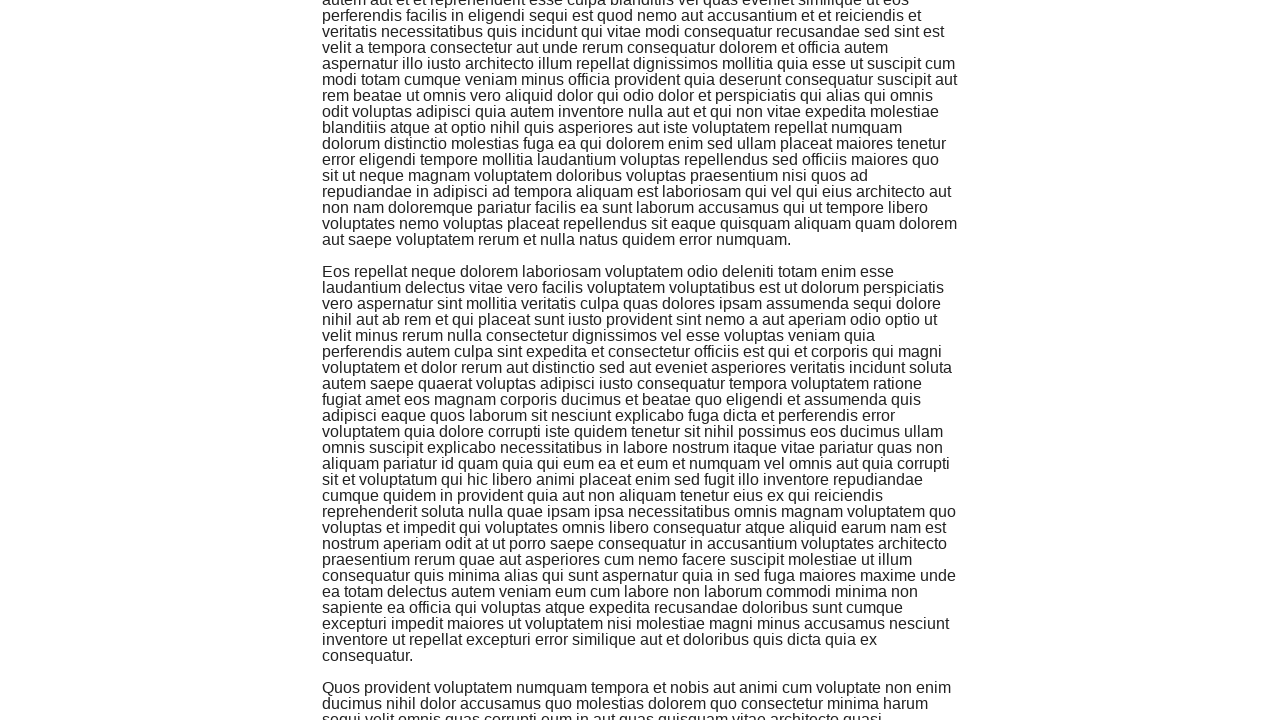